Tests various UI controls on a login practice page including dropdown selection, radio buttons, and checkbox interactions without actually logging in

Starting URL: http://rahulshettyacademy.com/loginpagePractise/

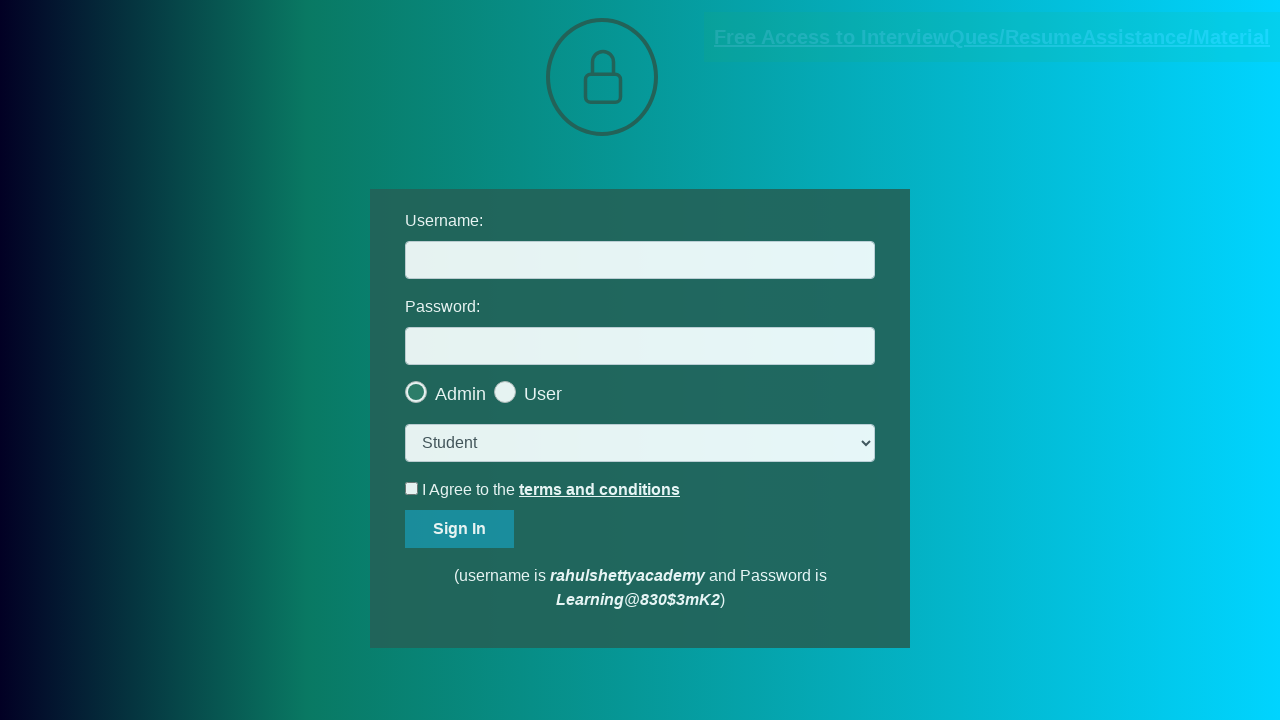

Selected 'consult' option from dropdown menu on select.form-control
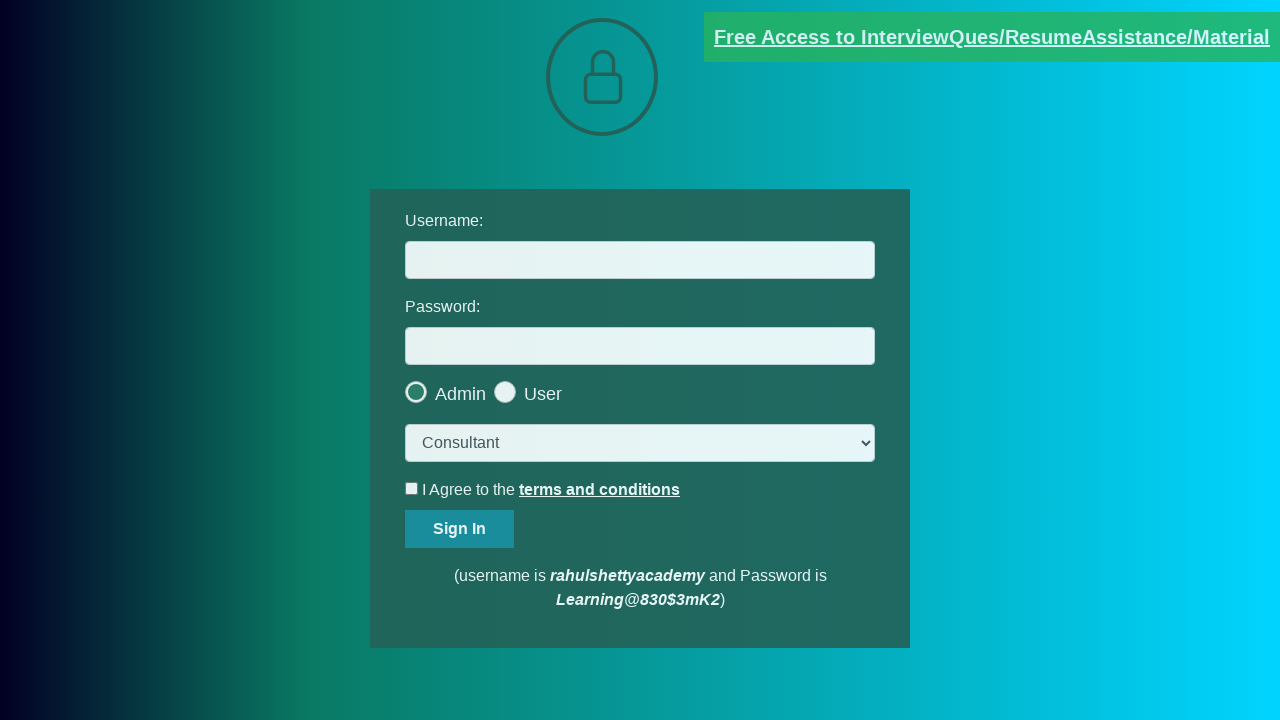

Clicked the last radio button at (543, 394) on .radiotextsty >> nth=-1
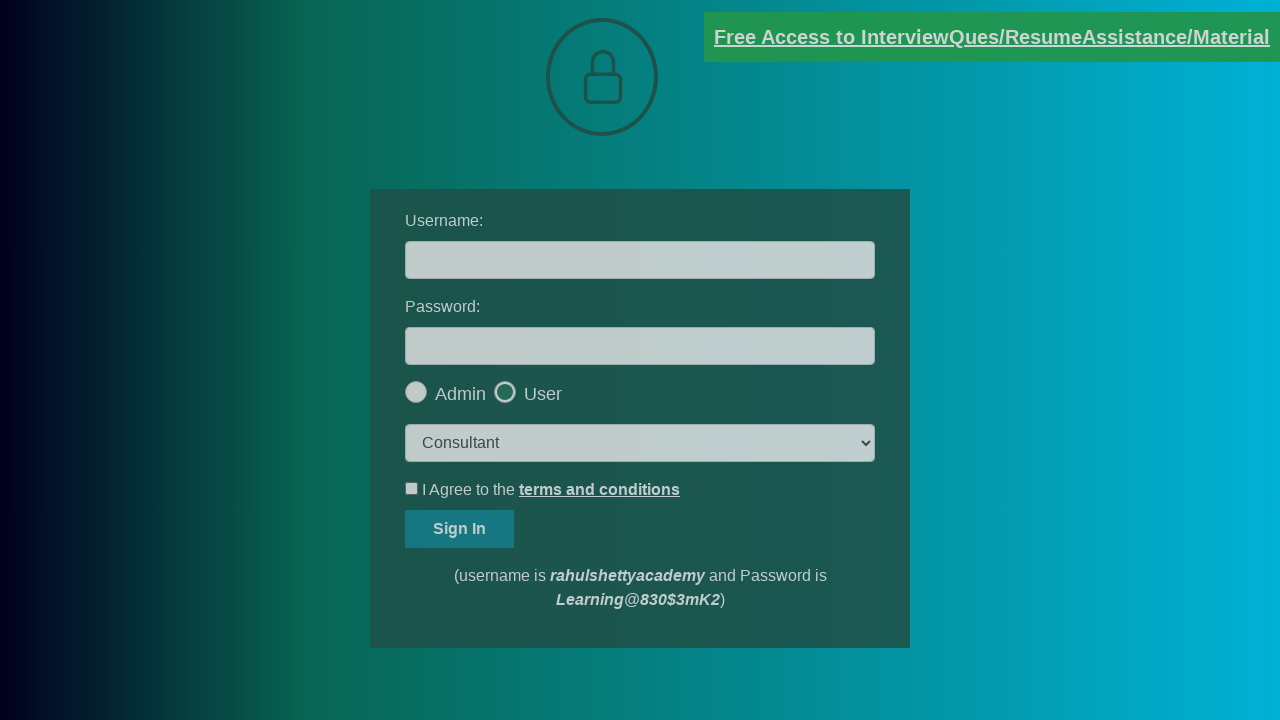

Clicked okay button on popup at (698, 144) on #okayBtn
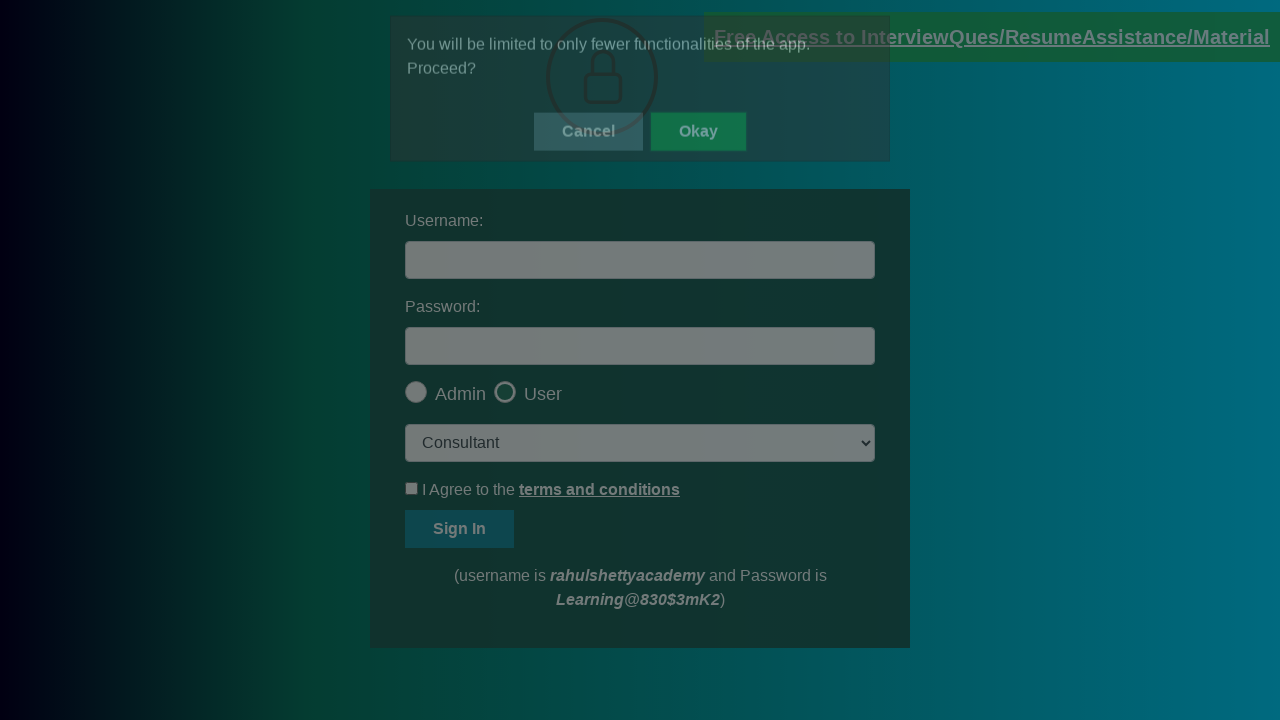

Clicked terms checkbox to check it at (412, 488) on #terms
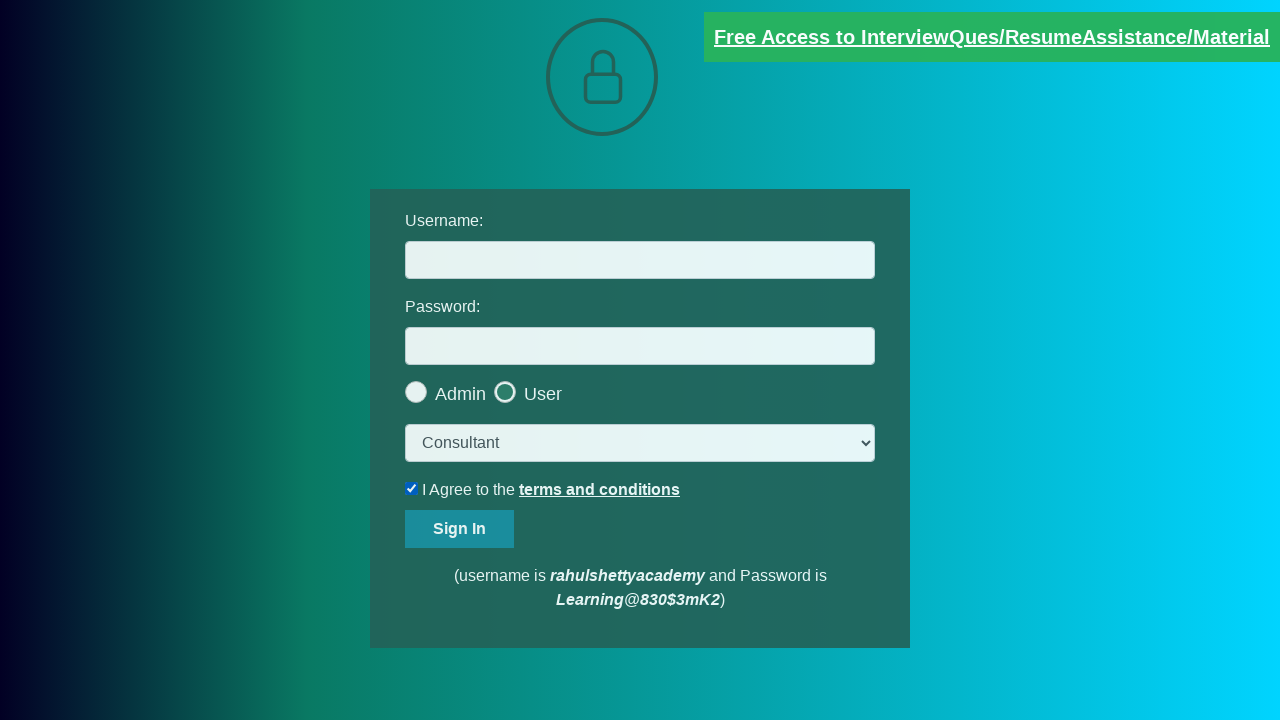

Verified that terms checkbox is checked
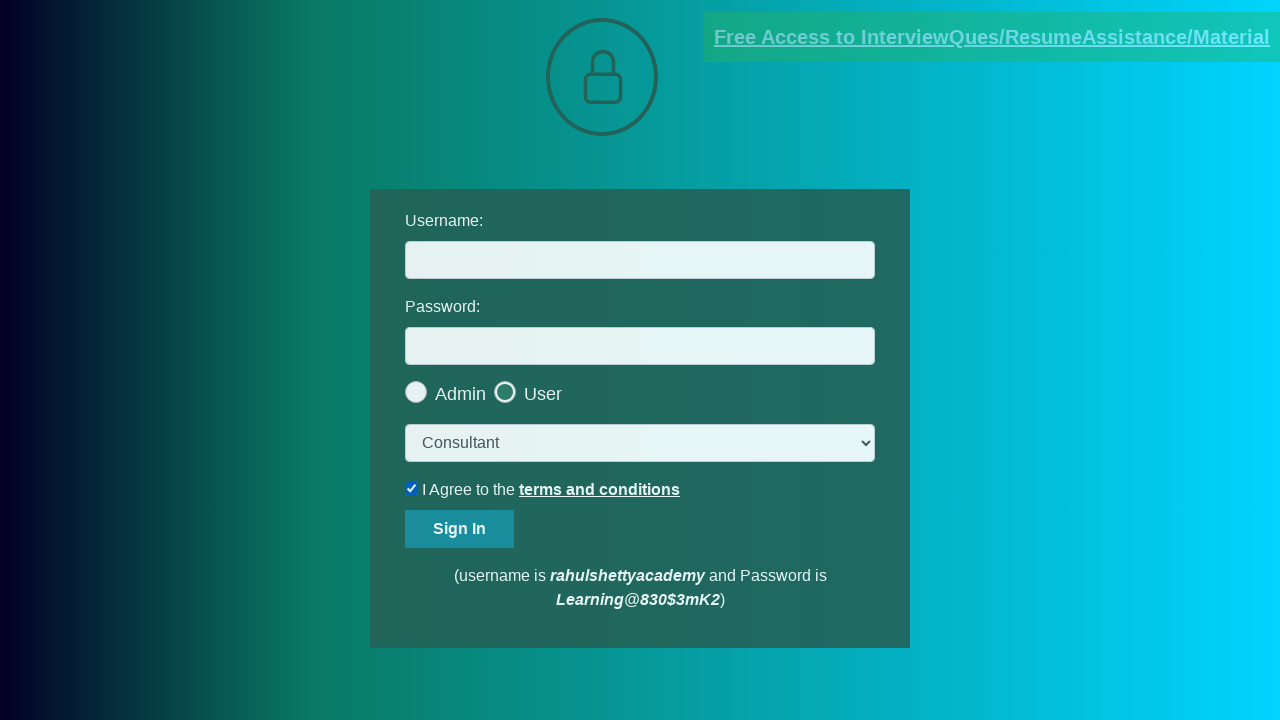

Unchecked the terms checkbox at (412, 488) on #terms
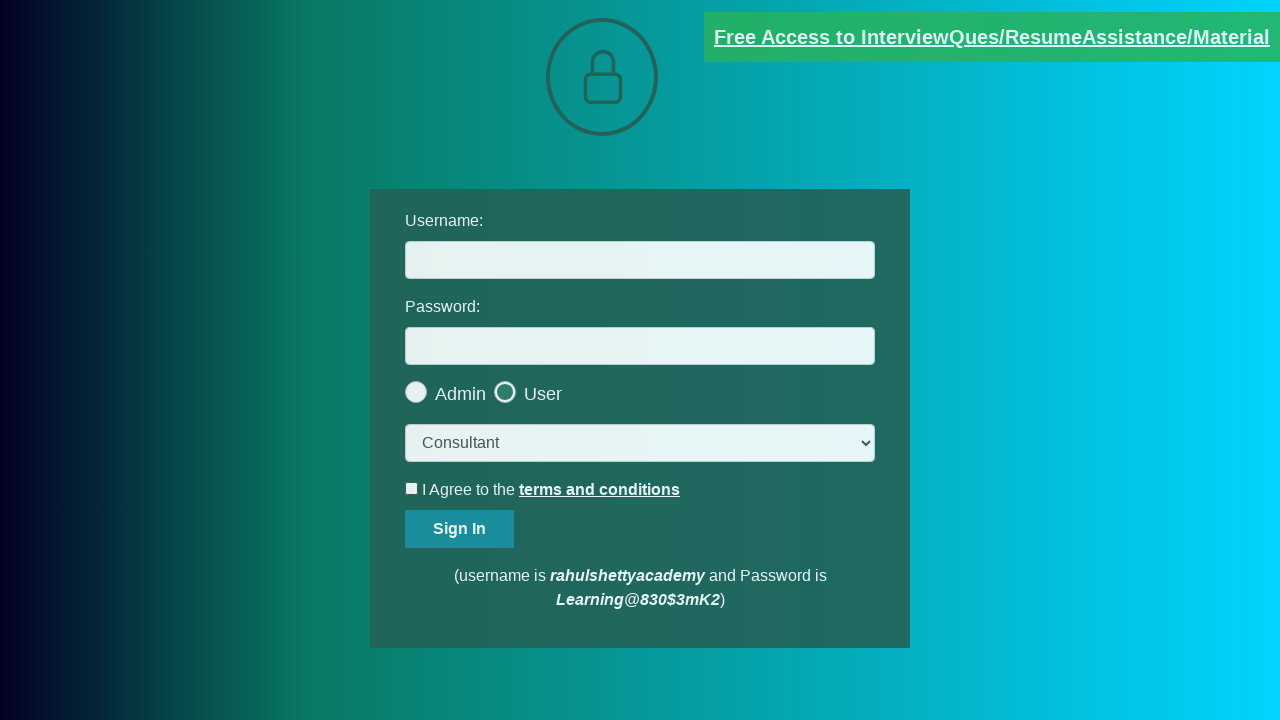

Verified that terms checkbox is unchecked
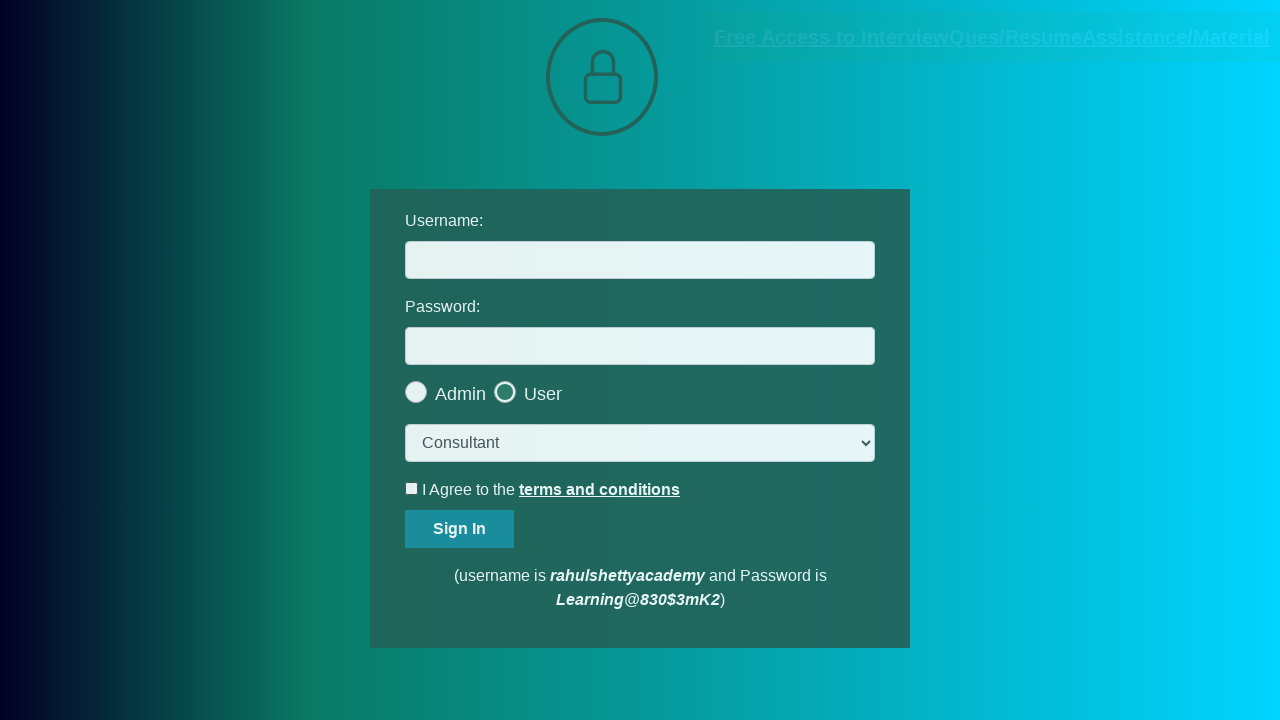

Verified that document link has 'blinkingText' class attribute
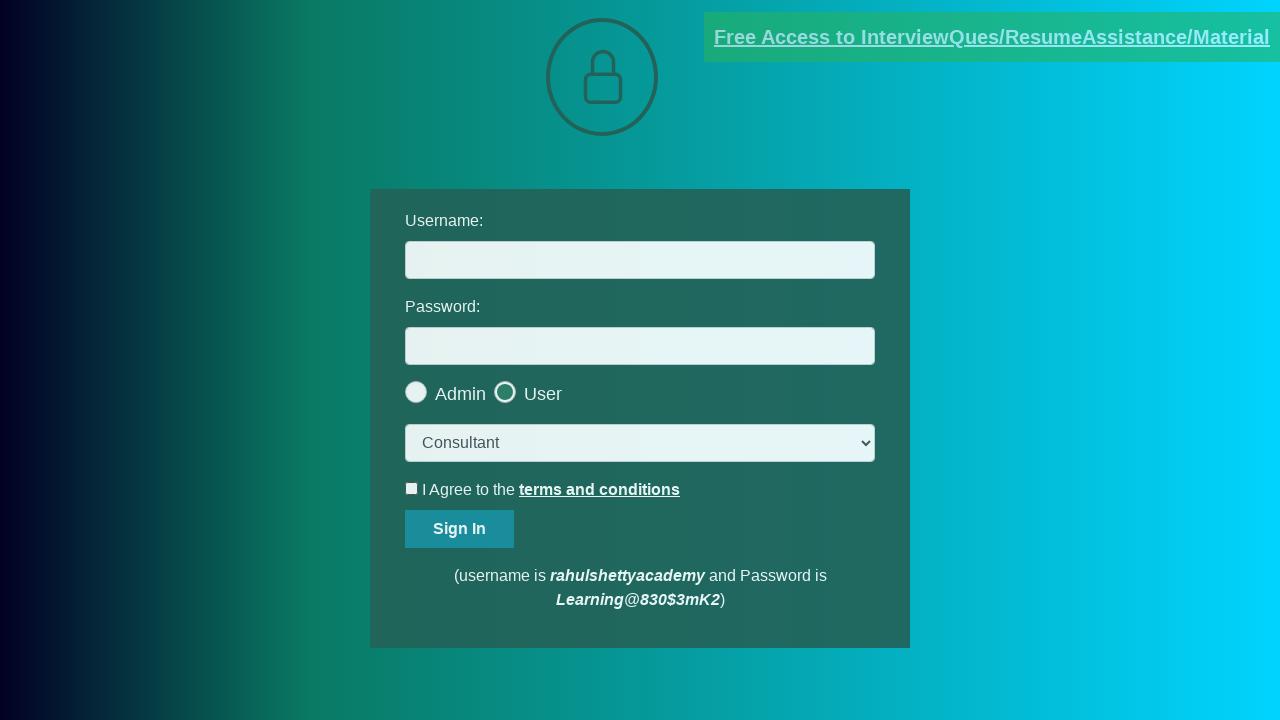

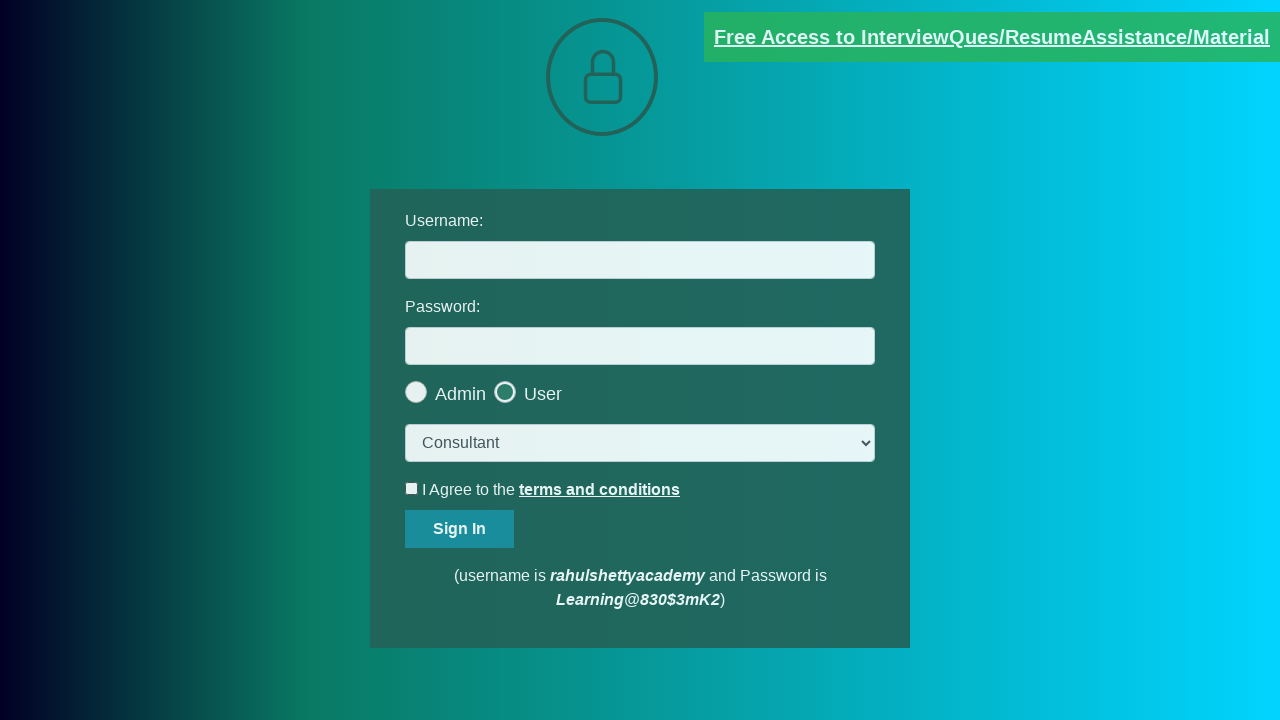